Hovers over Funds menu and clicks Securities link to navigate to analysis page

Starting URL: https://radientanalytics.com

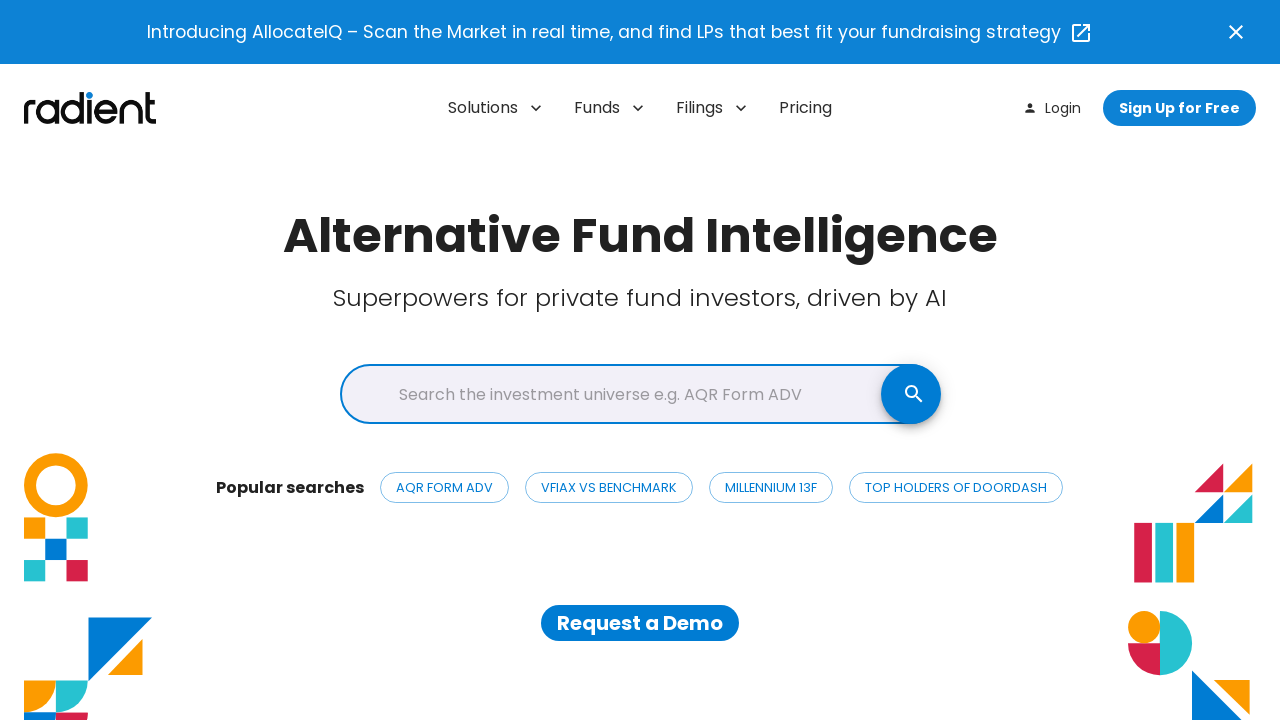

Hovered over Funds menu button at (609, 108) on #funds-menu-button
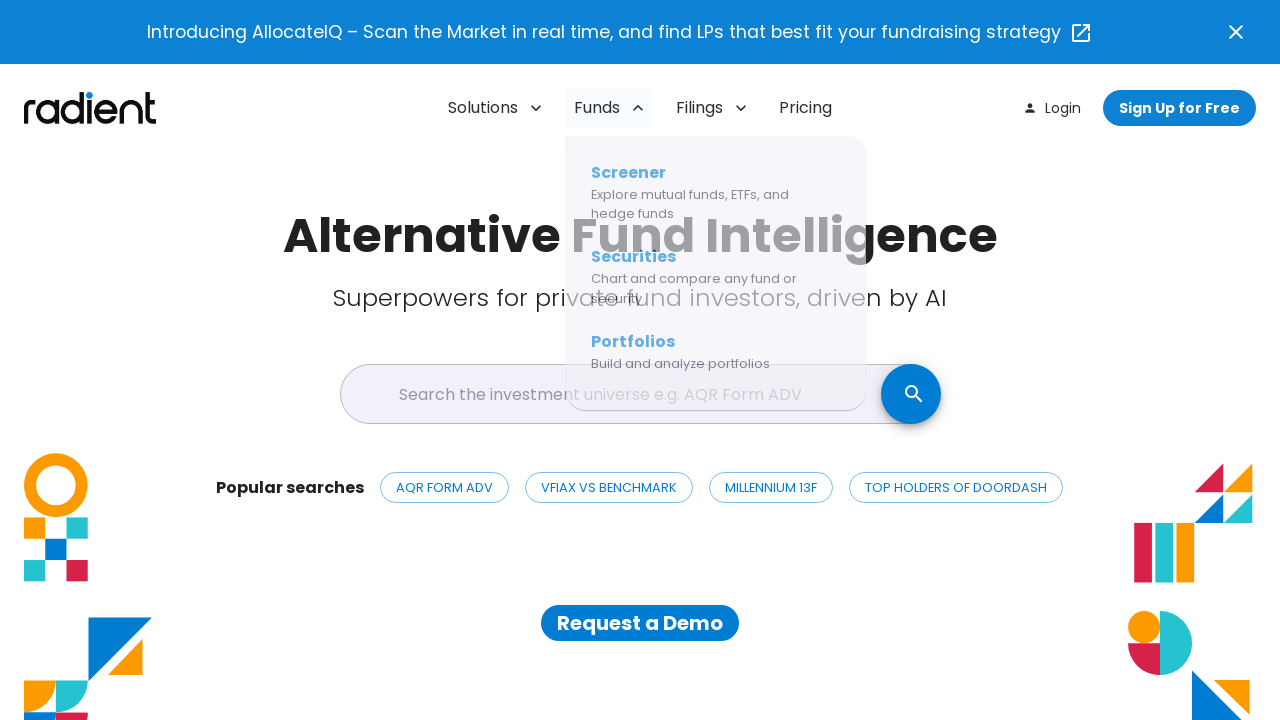

Securities link became visible in dropdown menu
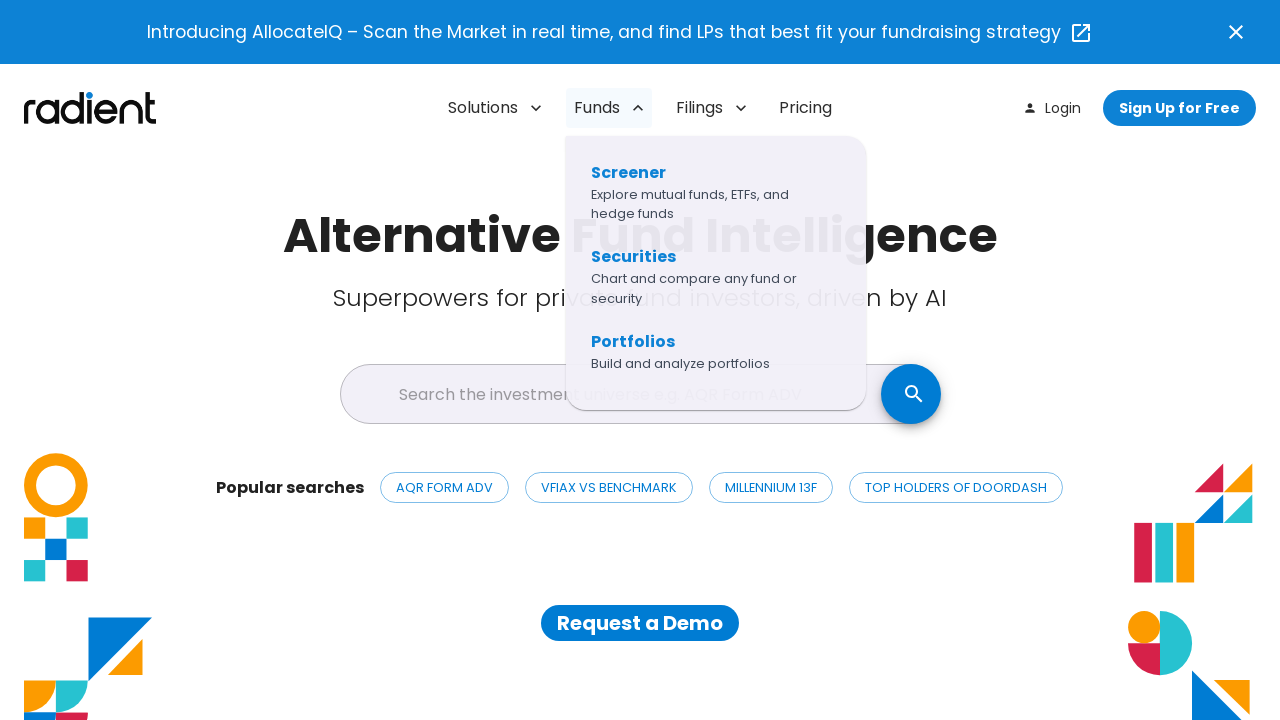

Clicked Securities link to navigate to analysis page at (711, 277) on a[href="https://radientanalytics.com/analysis/"]
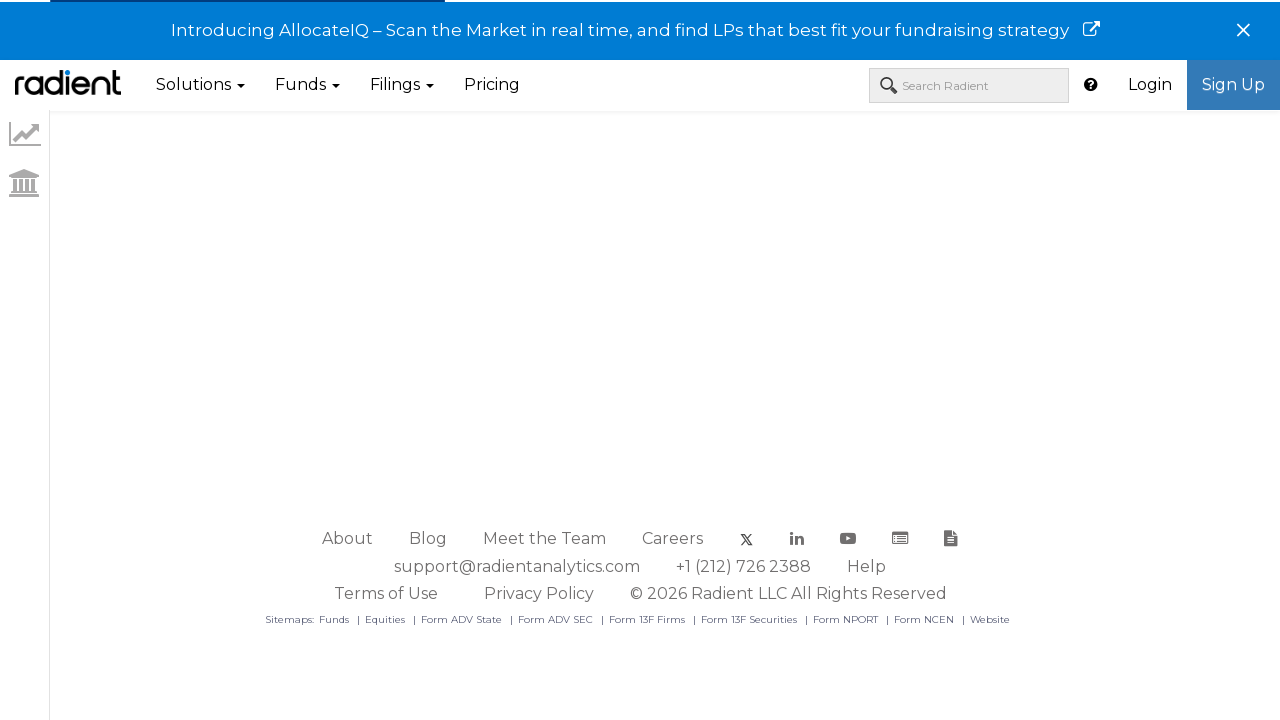

Successfully navigated to analysis page
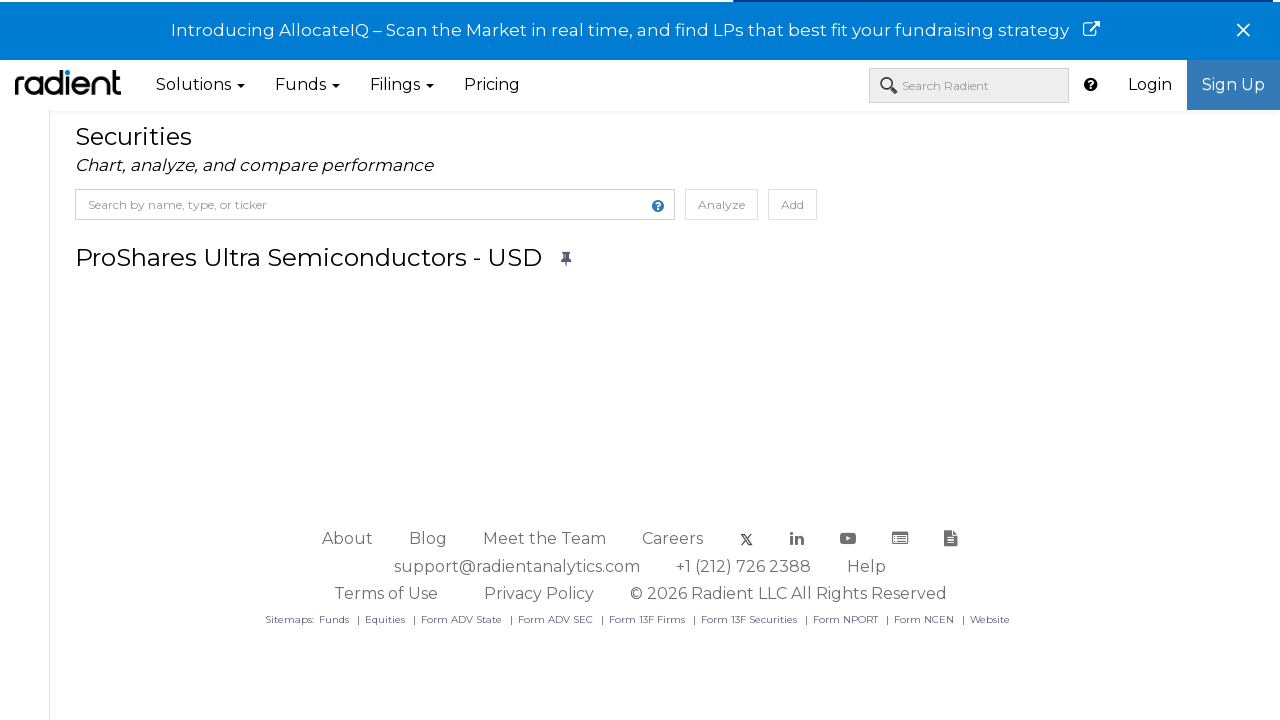

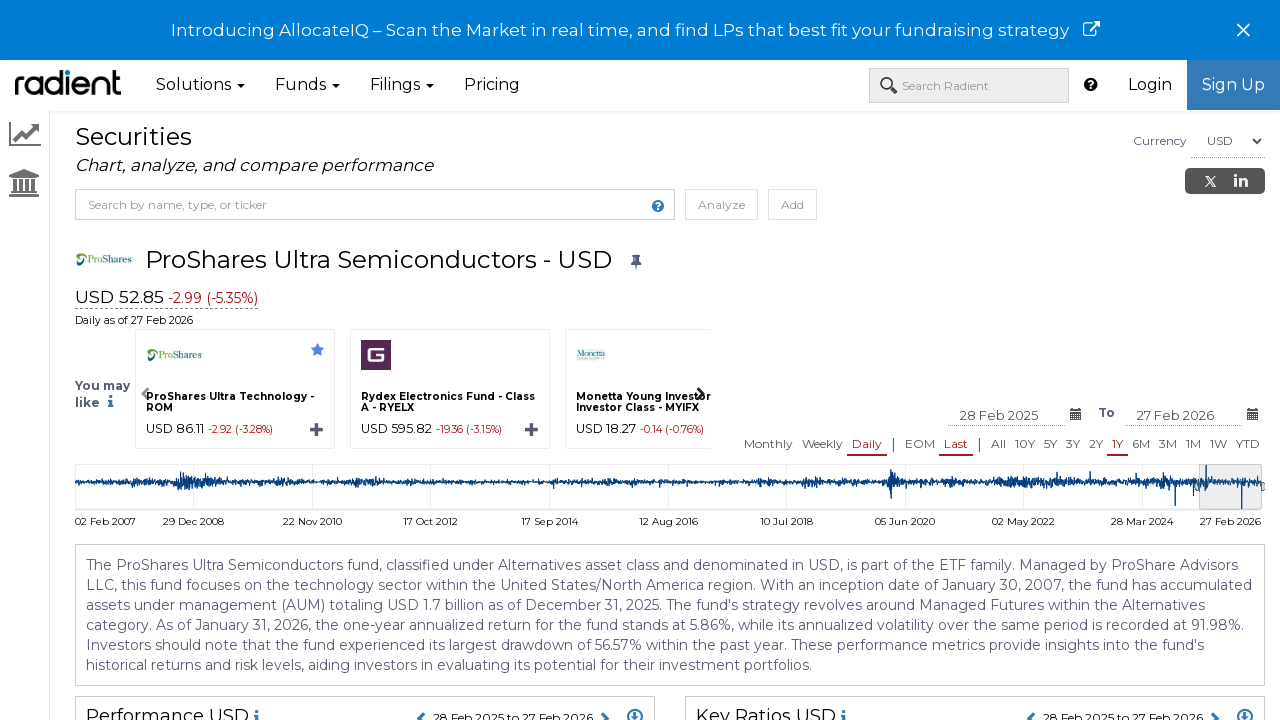